Tests text box form by filling in user details and submitting the form

Starting URL: https://demoqa.com

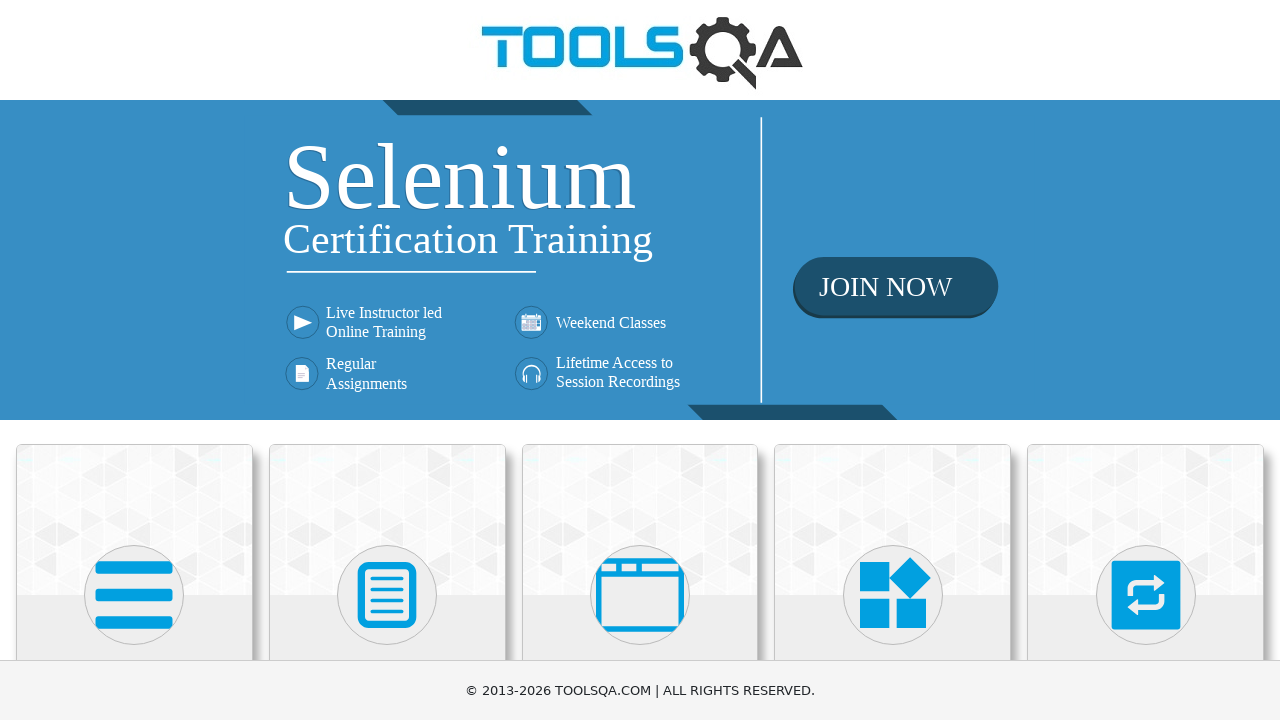

Clicked on Elements category at (134, 360) on xpath=//*[@class='category-cards']//following::div[@class='card-body']//h5[conta
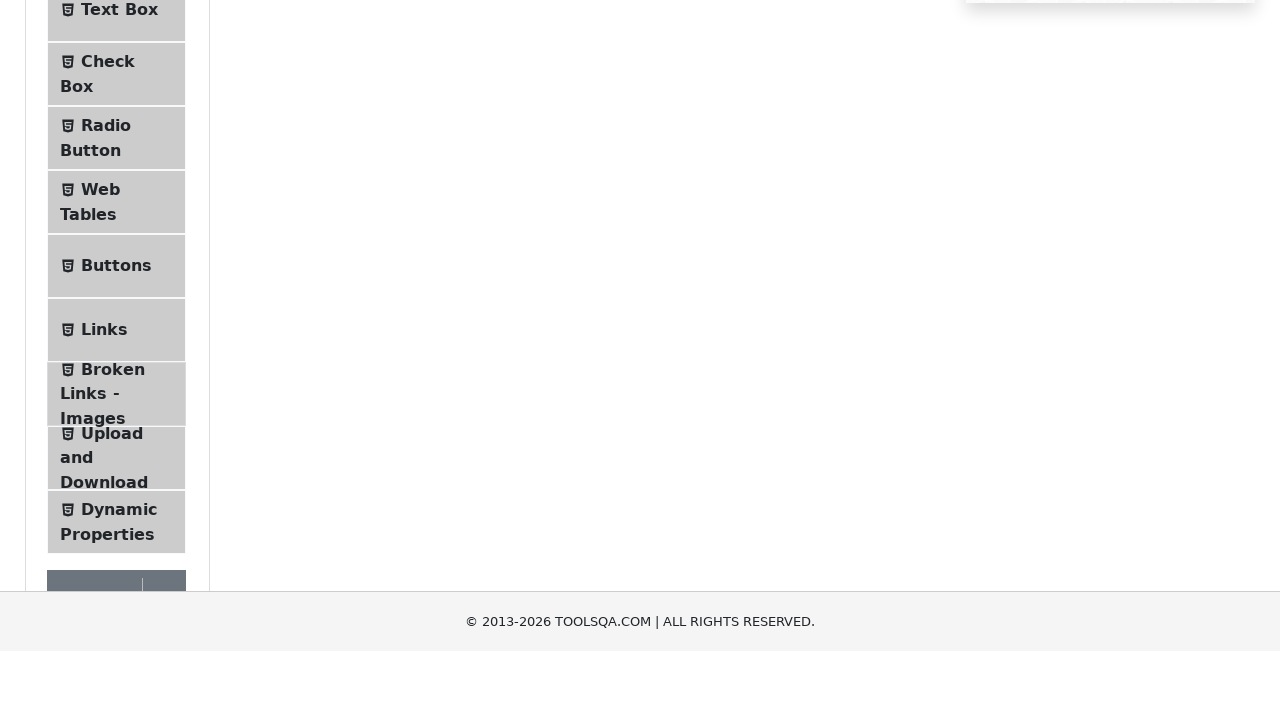

Clicked on Text Box menu item at (119, 261) on xpath=//*[@class='accordion']//div[@class='element-group']//following::span[@cla
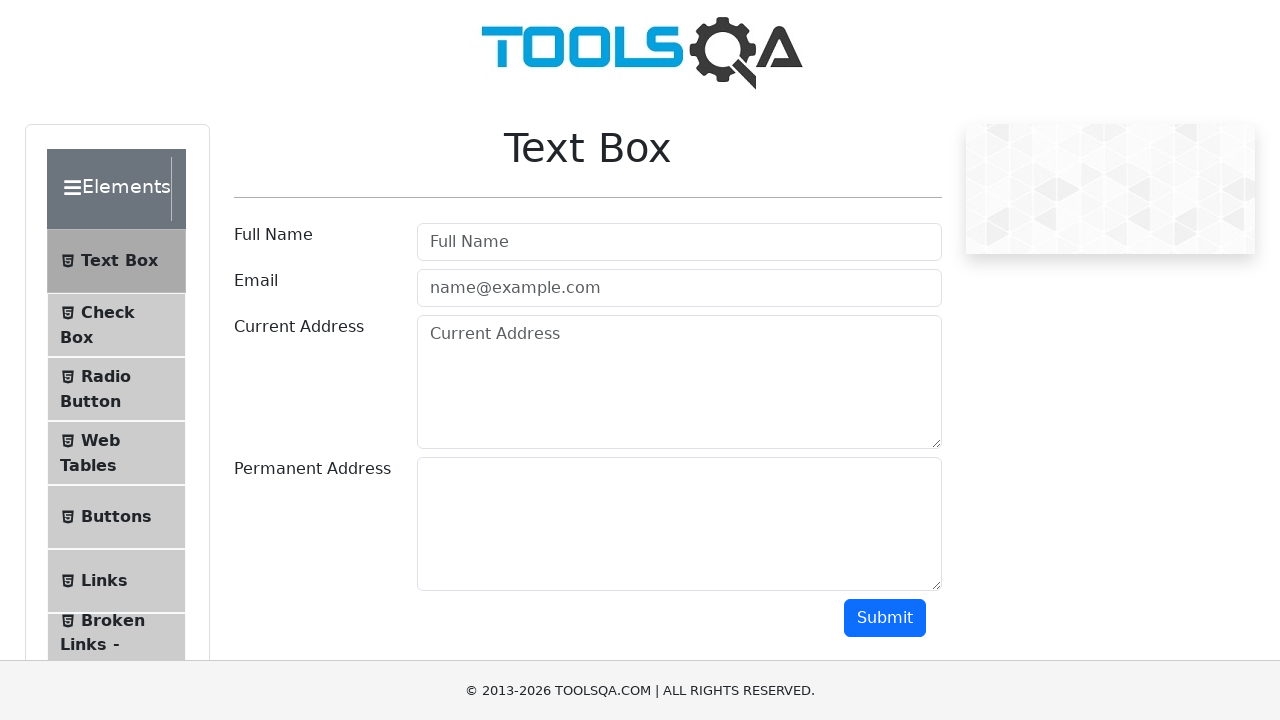

Filled in username field with 'John Smith' on #userName
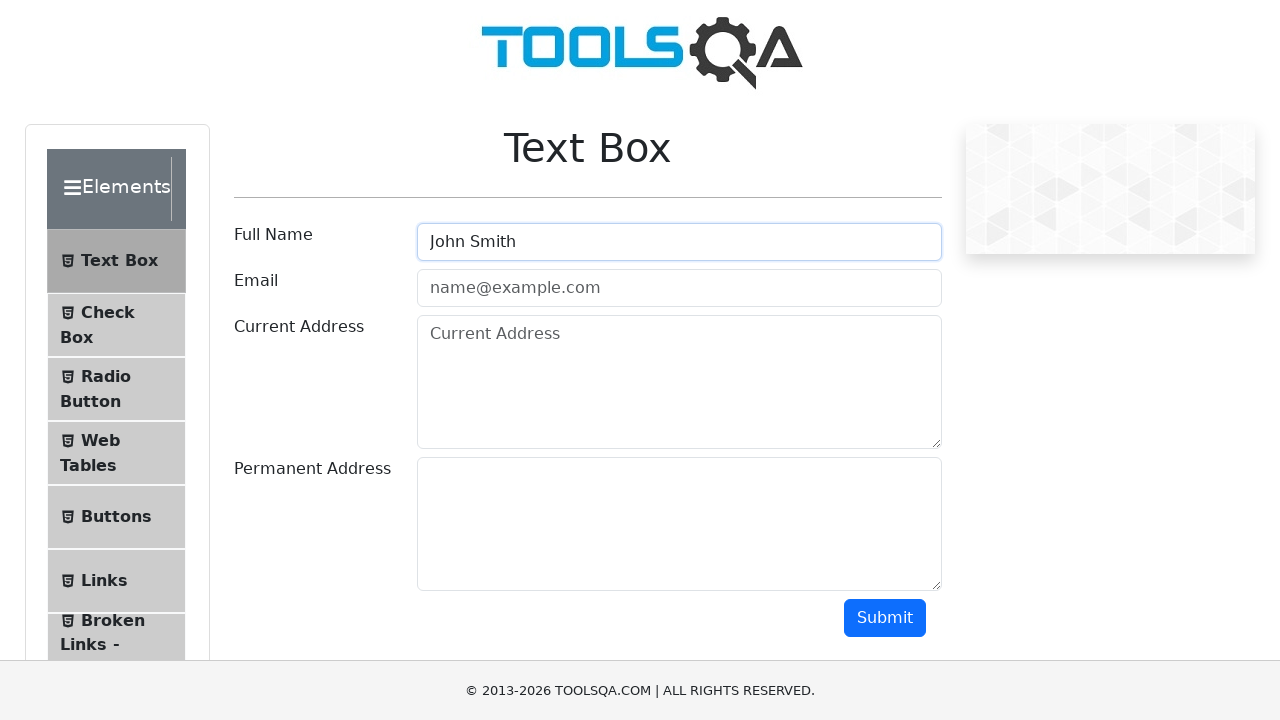

Filled in email field with 'johnsmith@example.com' on #userEmail
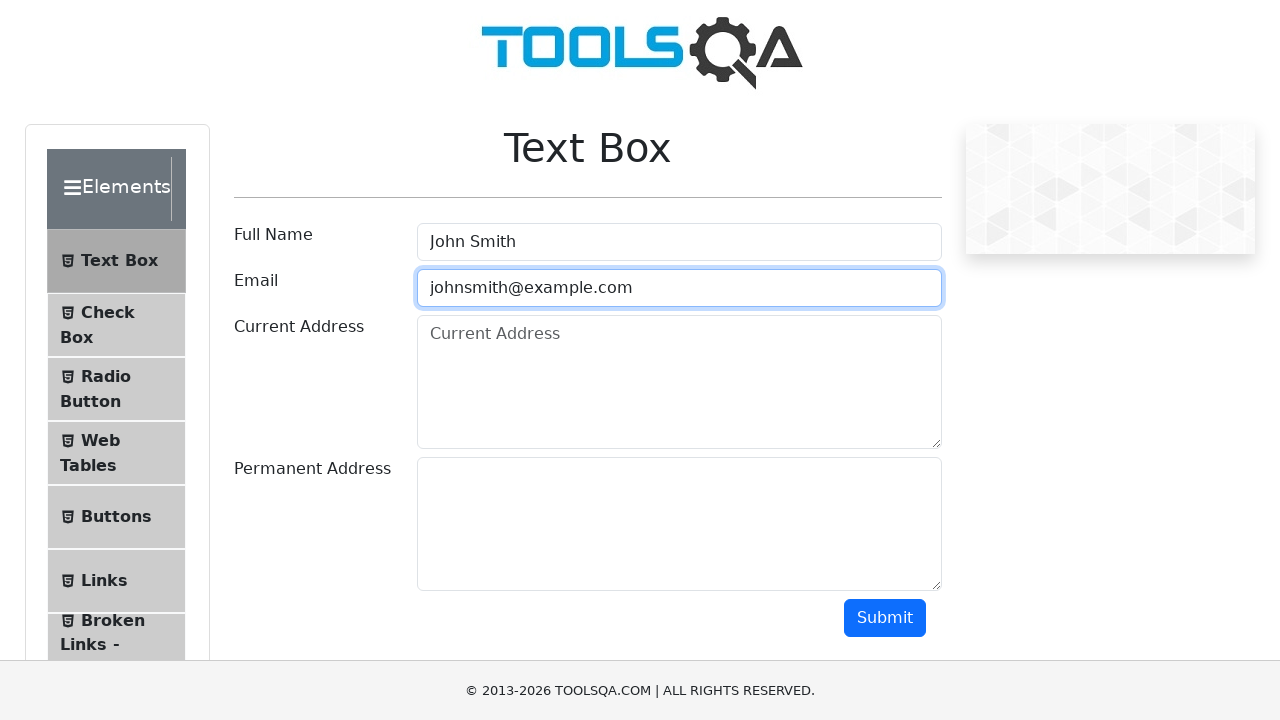

Filled in current address field with '123 Main Street, New York' on #currentAddress
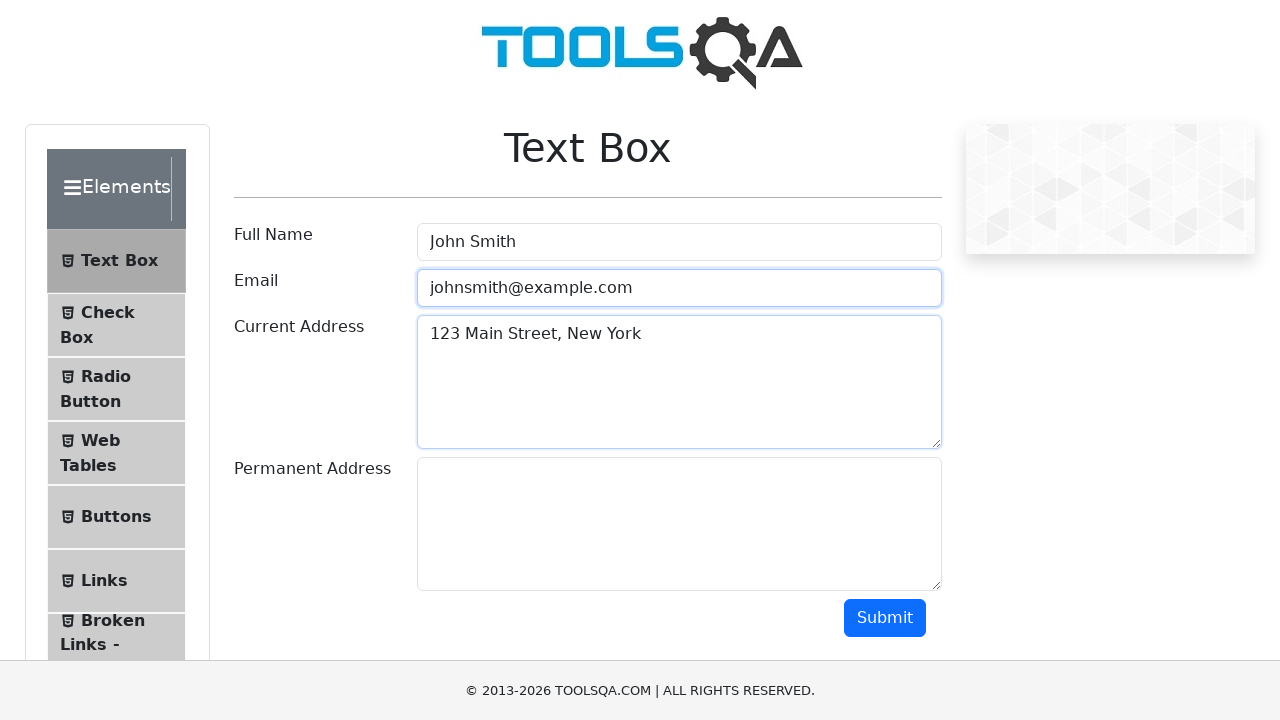

Filled in permanent address field with '456 Oak Avenue, Boston' on #permanentAddress
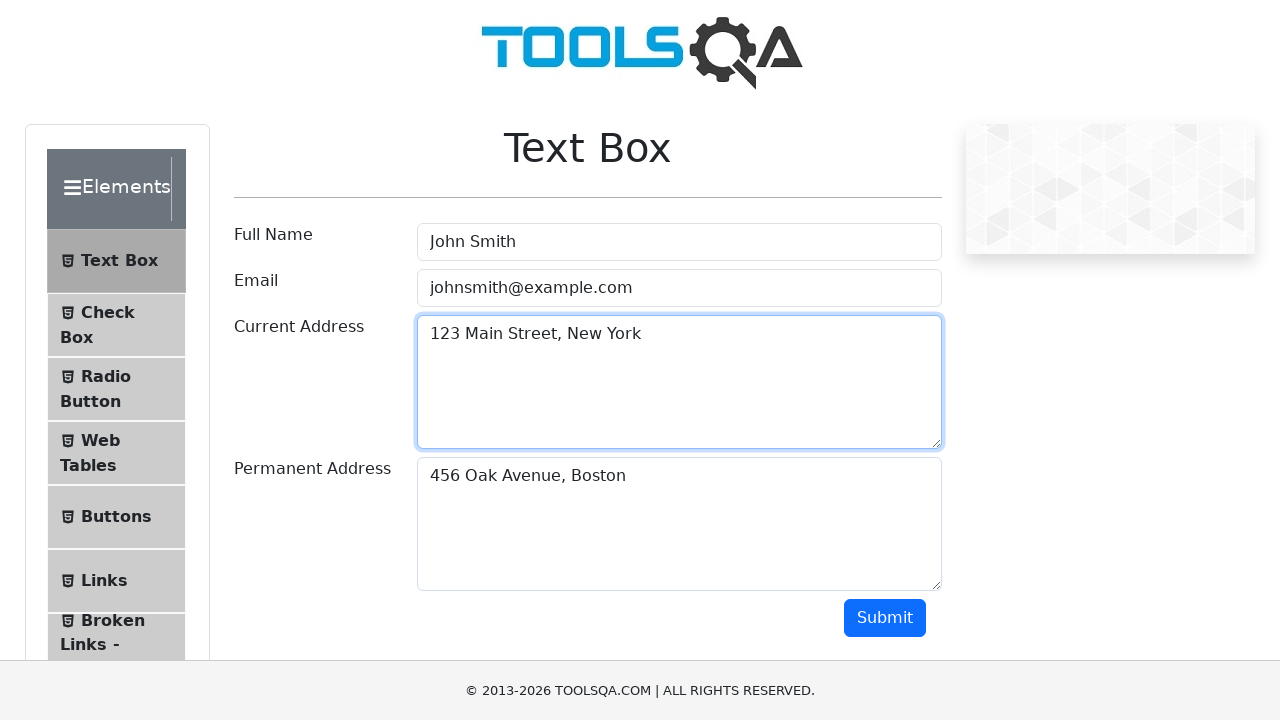

Clicked submit button to submit the form at (885, 618) on #submit
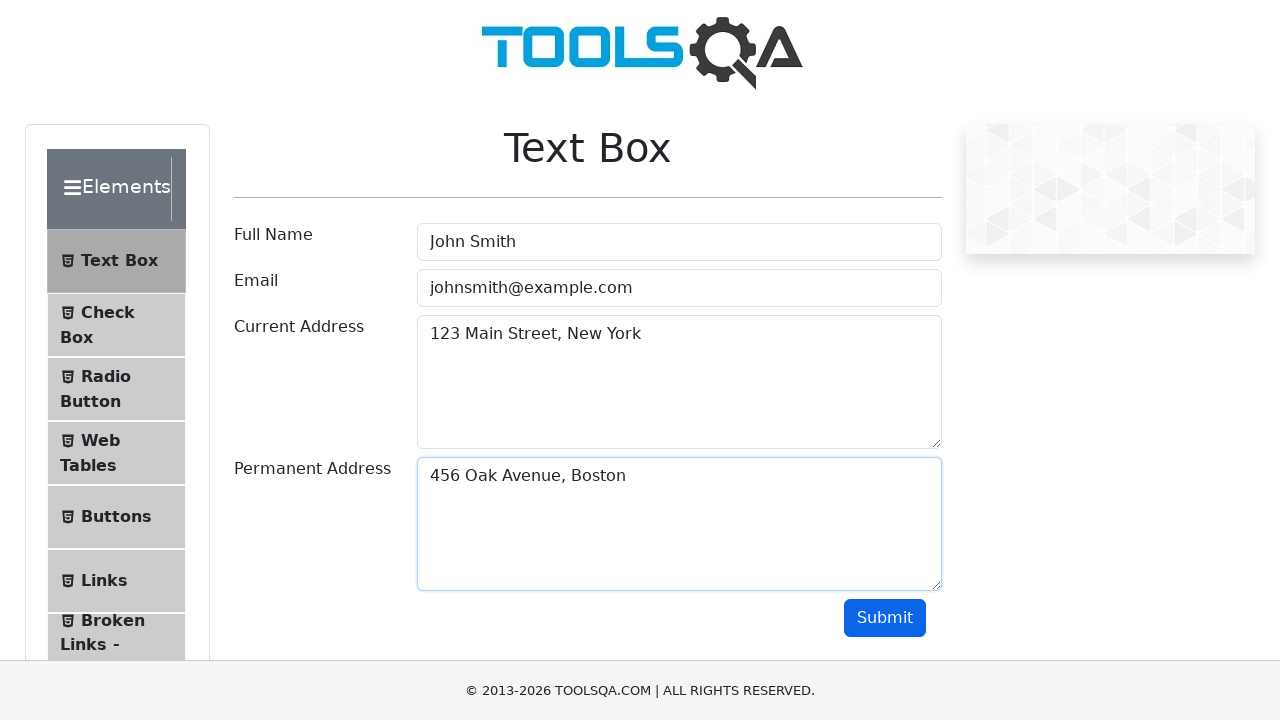

Form output appeared successfully
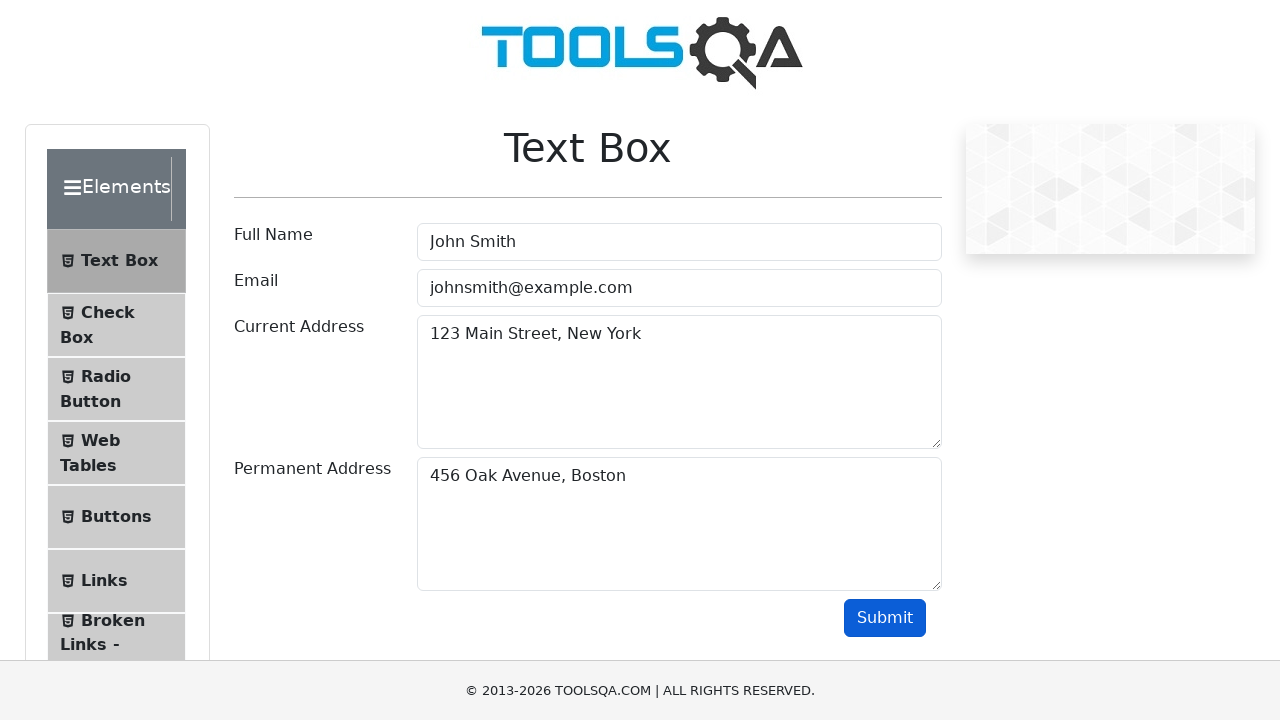

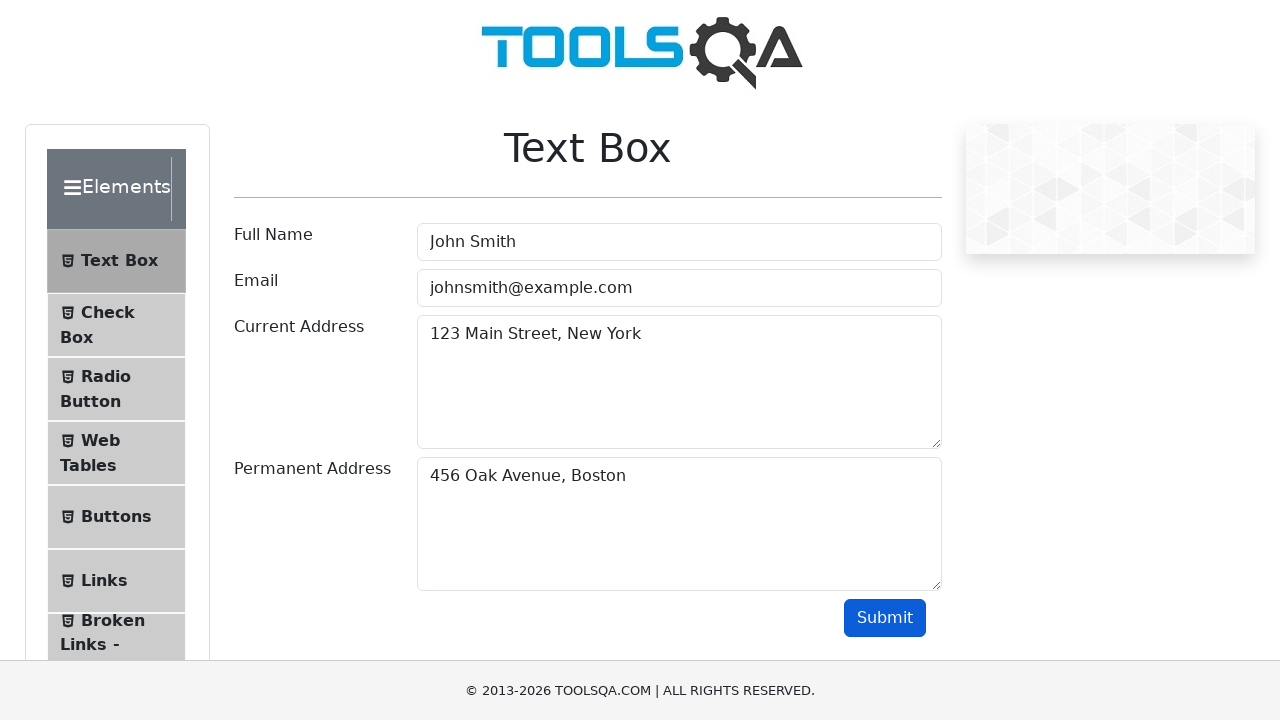